Tests a timed JavaScript alert that appears after 5 seconds, waits for it and accepts it

Starting URL: https://demoqa.com/alerts

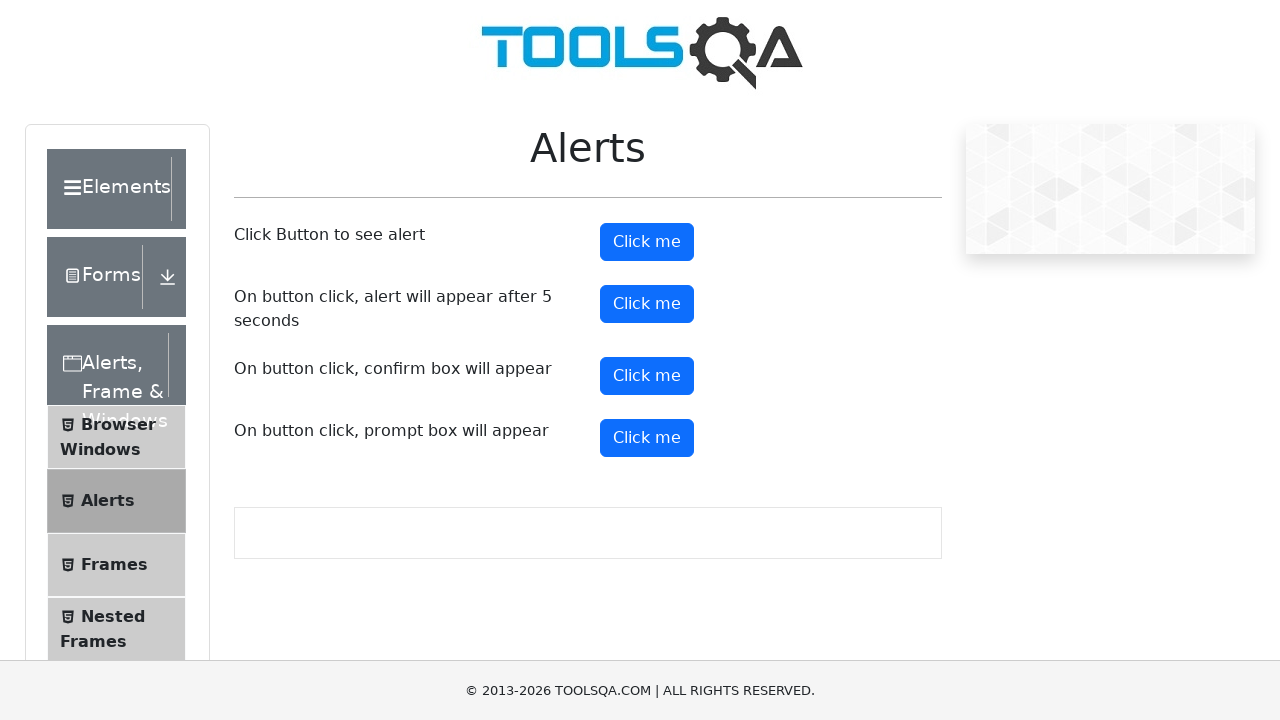

Set up dialog handler to automatically accept alerts
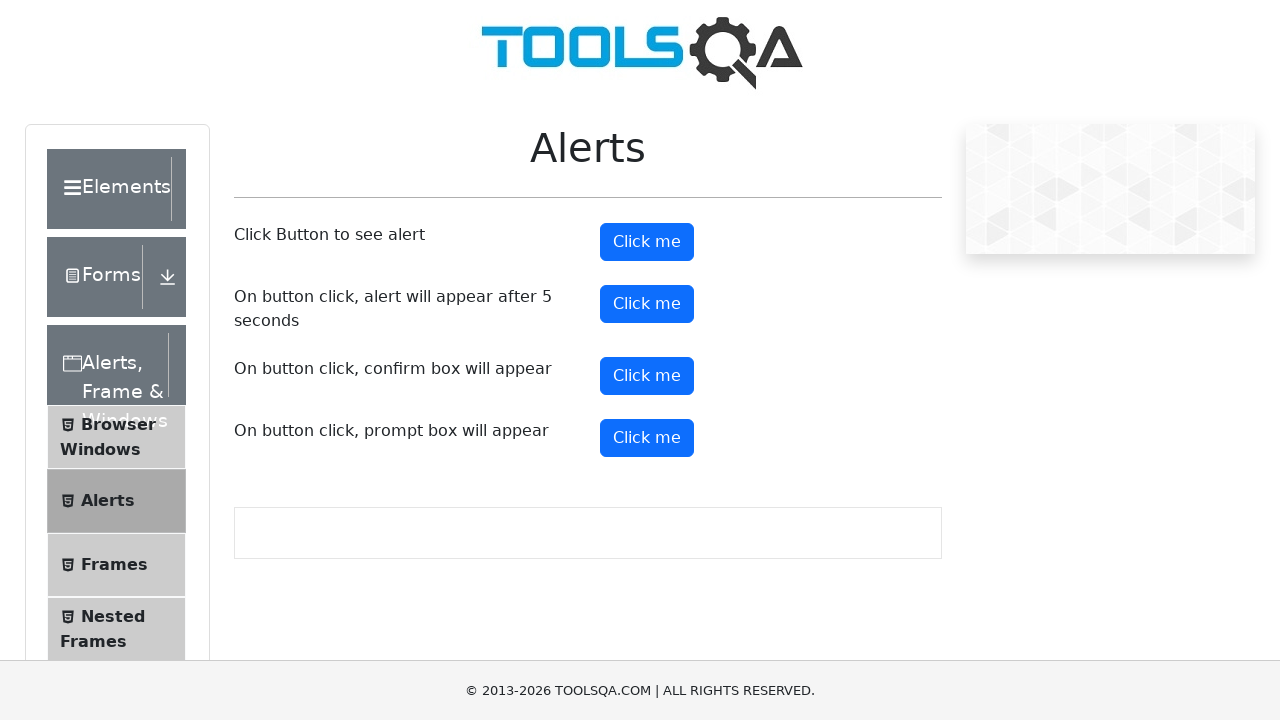

Clicked the timer alert button at (647, 304) on #timerAlertButton
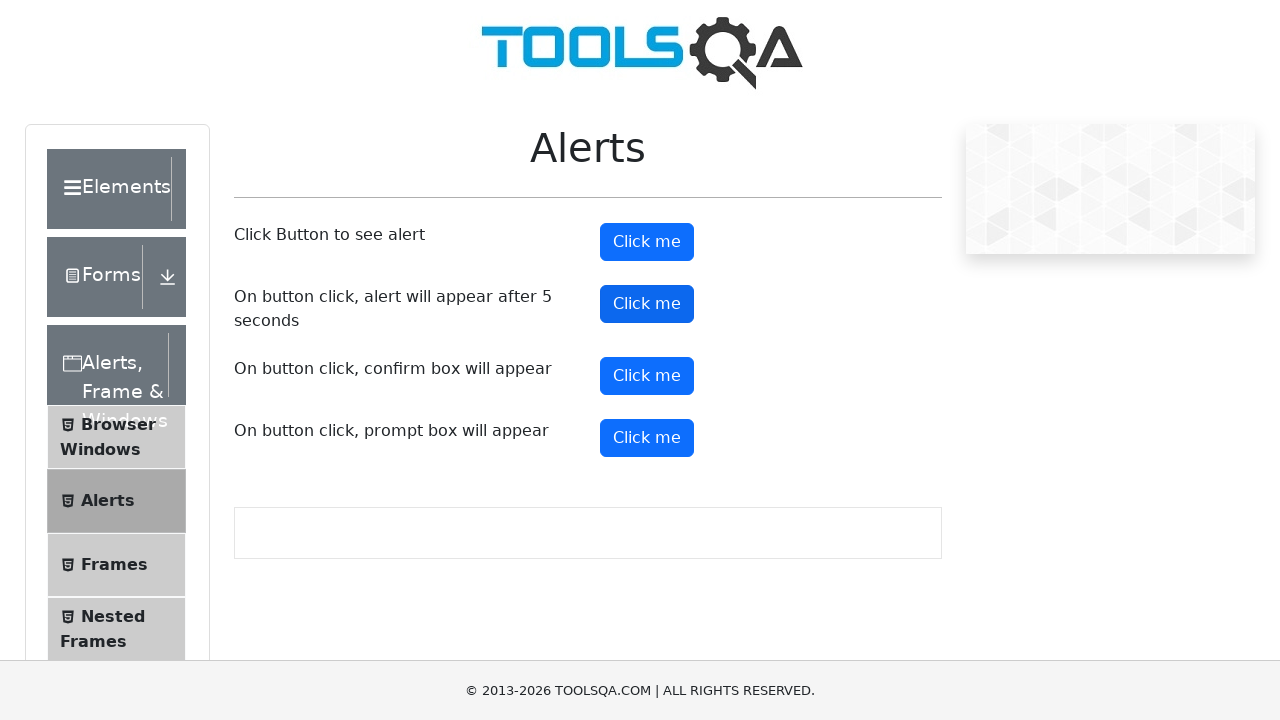

Waited 6 seconds for the timed alert to appear and be accepted
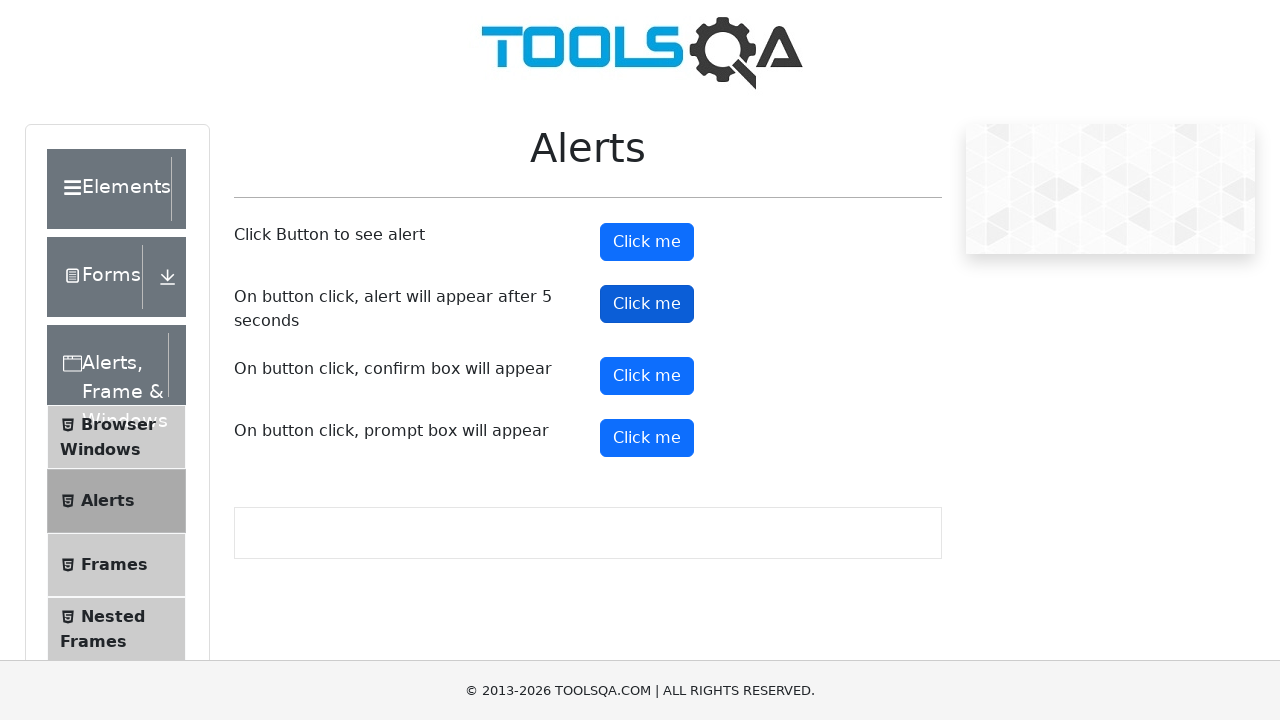

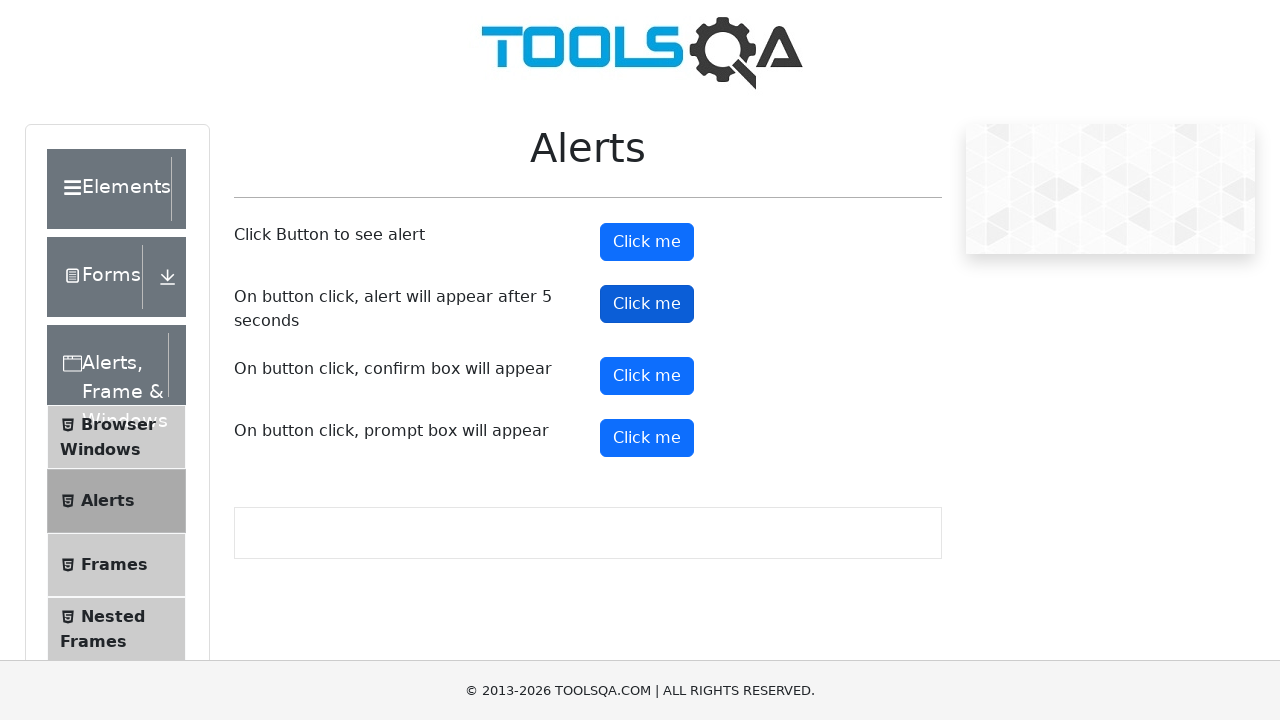